Tests clicking the analyze features button navigates to the analyze section

Starting URL: https://neuronpedia.org/gemma-scope#main

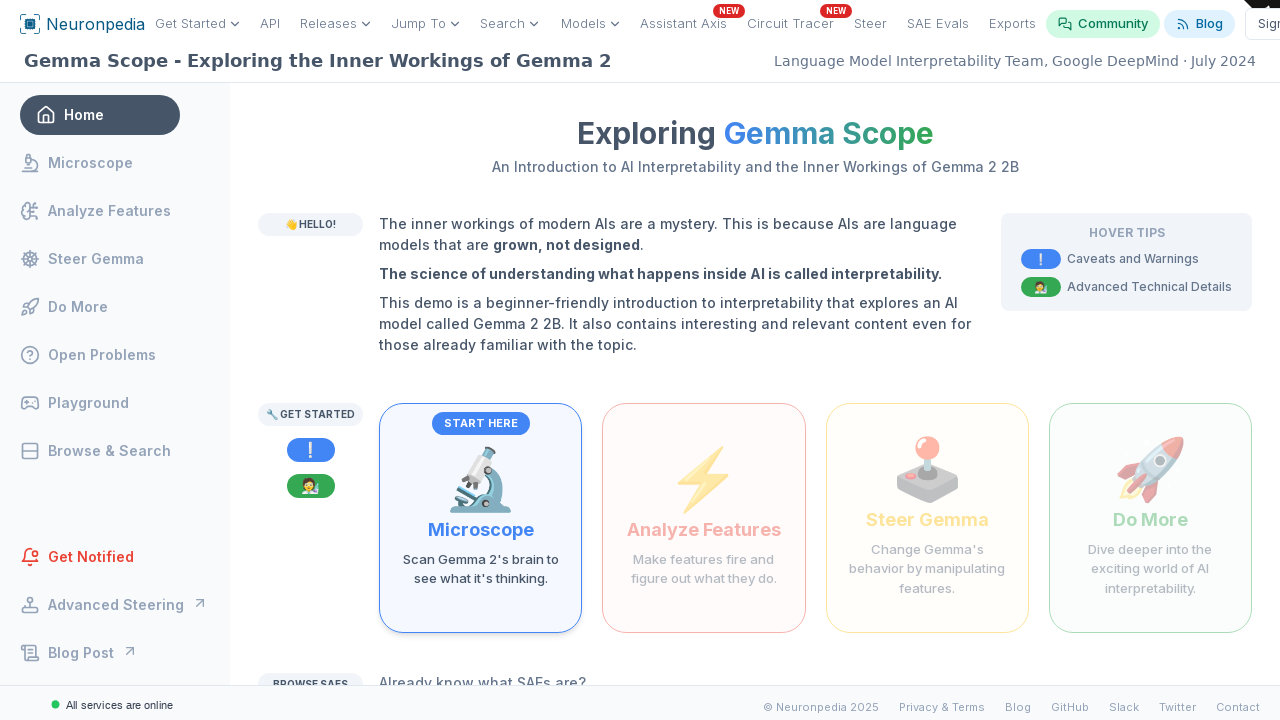

Clicked the analyze features button at (704, 518) on internal:role=button[name="Make features fire and figure out what they do"i]
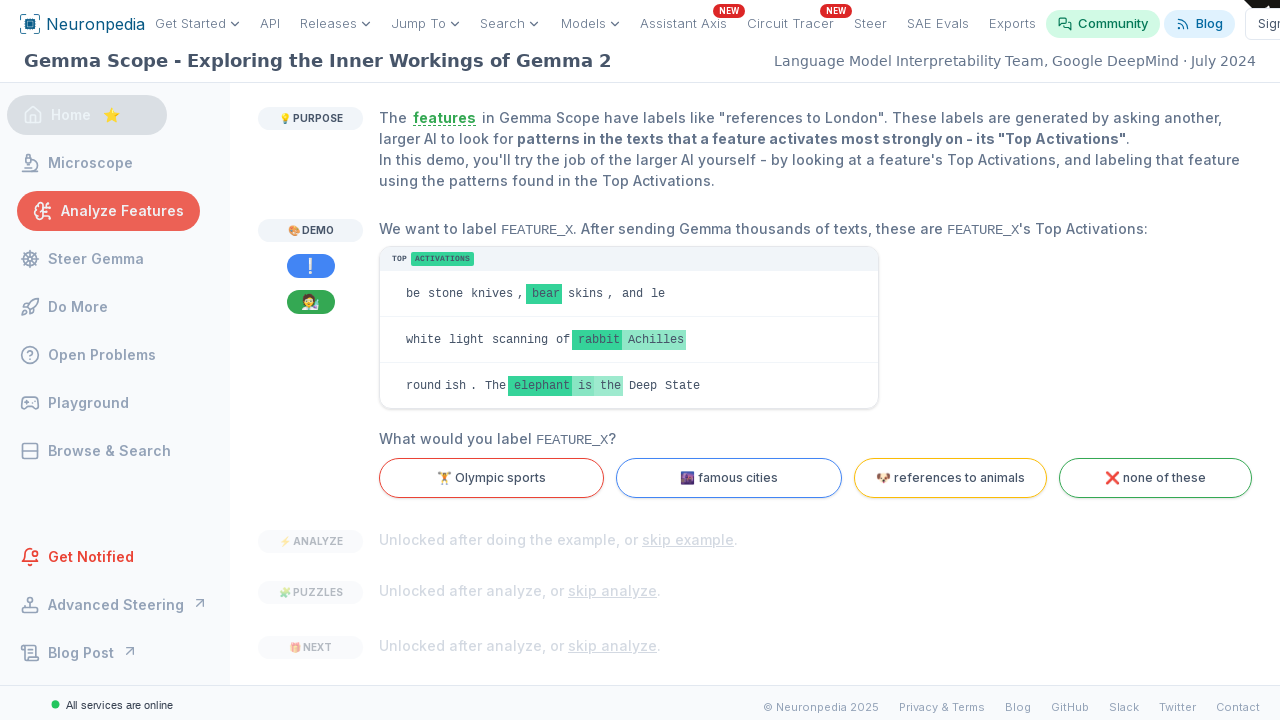

Navigation to analyze section completed - URL changed to gemma-scope#analyze
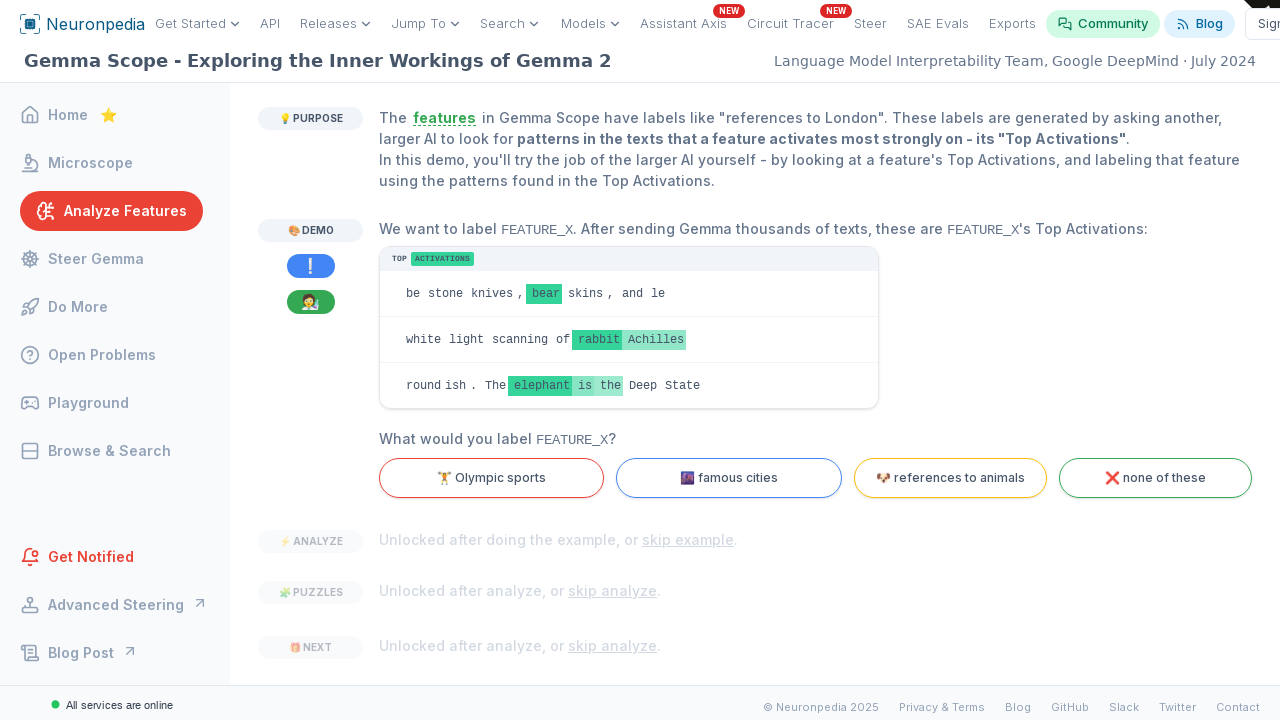

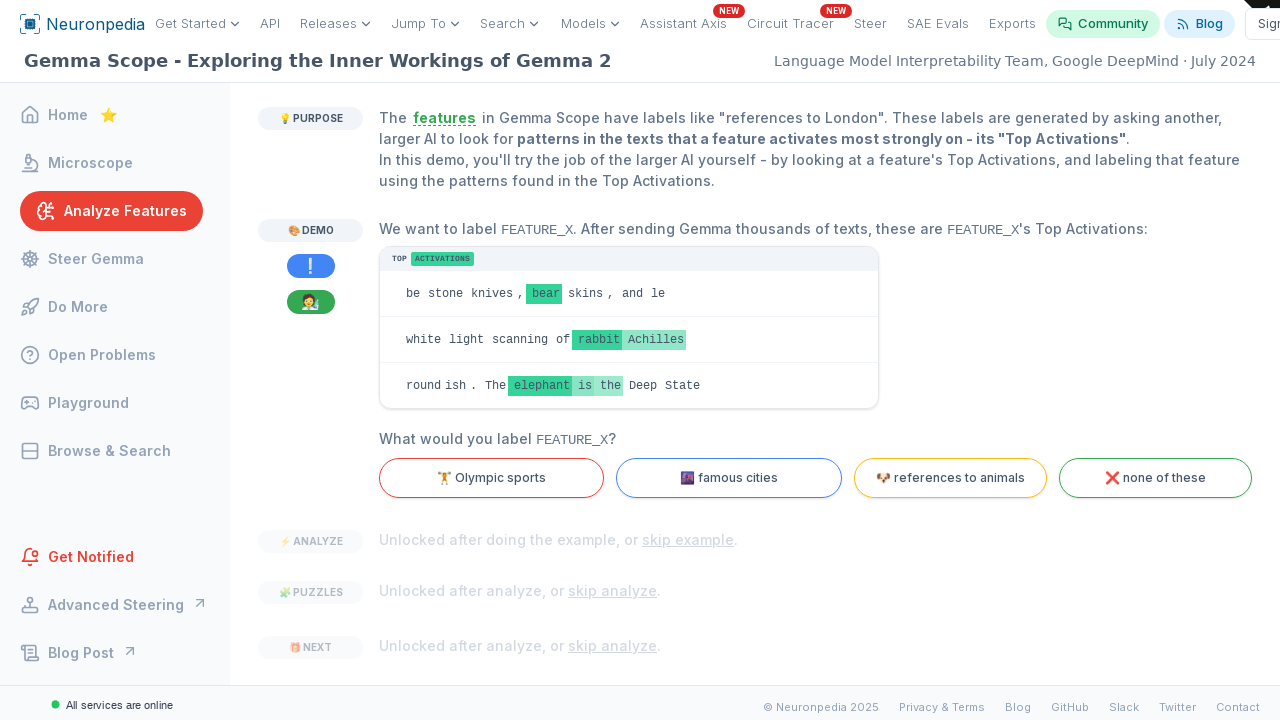